Tests clicking the "Impressive" radio button using JavaScript click and verifies the selection result displays "Impressive"

Starting URL: https://demoqa.com/radio-button

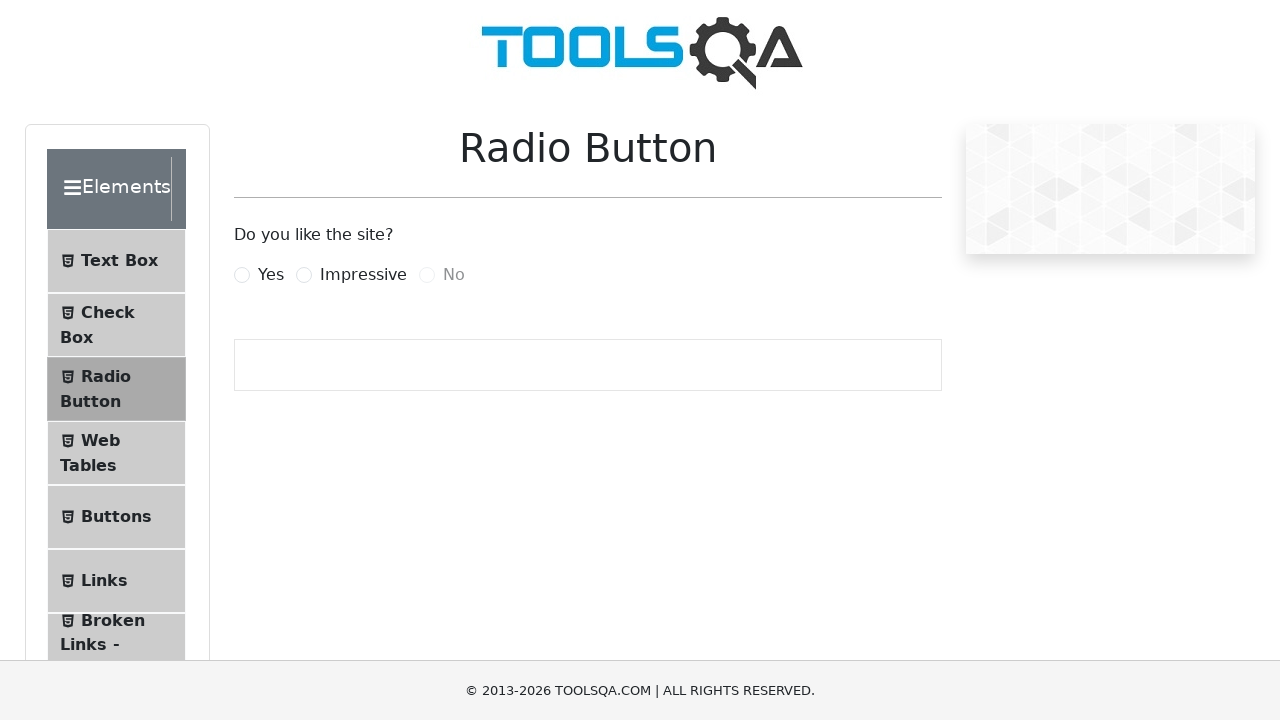

Clicked the 'Impressive' radio button using force click at (304, 275) on #impressiveRadio
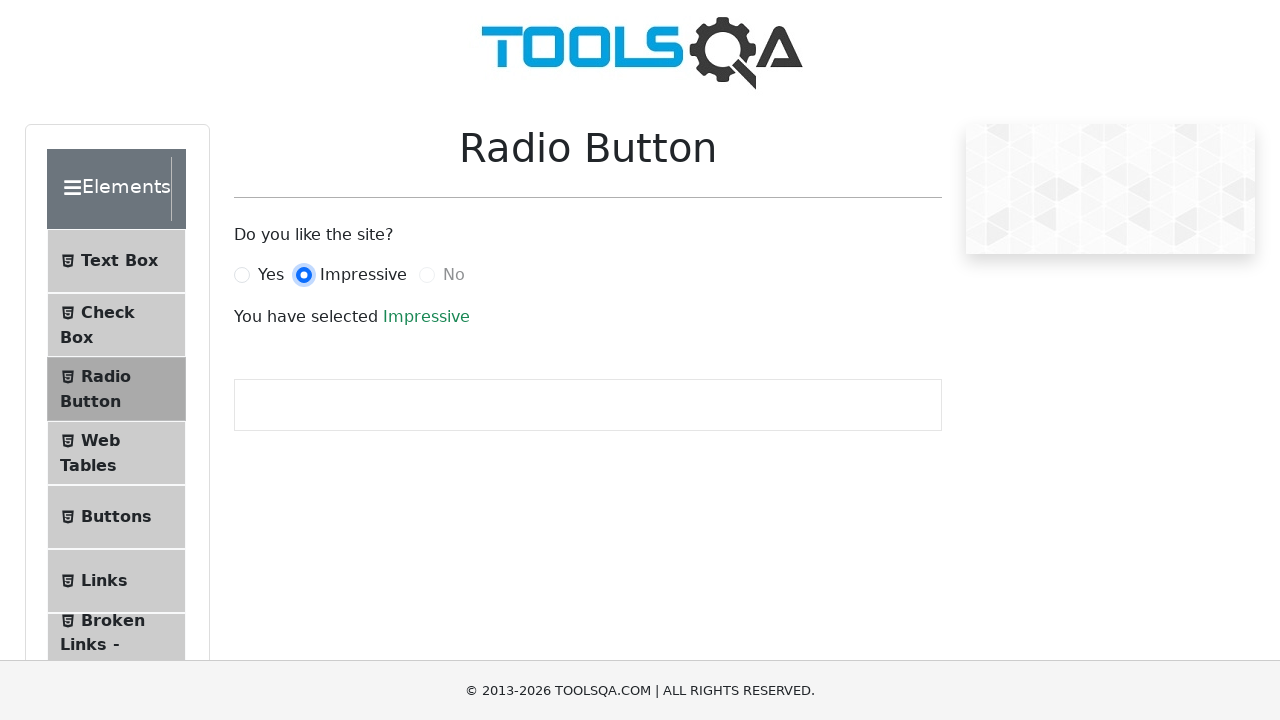

Verified the selection result displays 'Impressive'
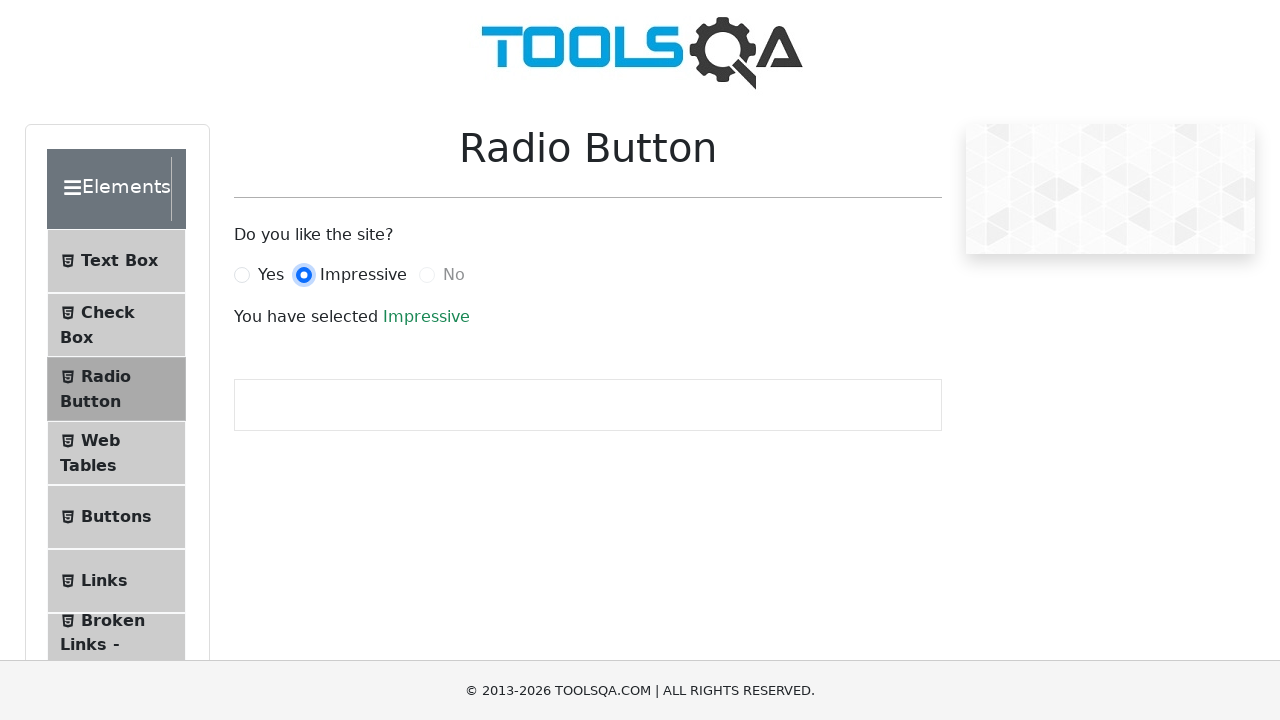

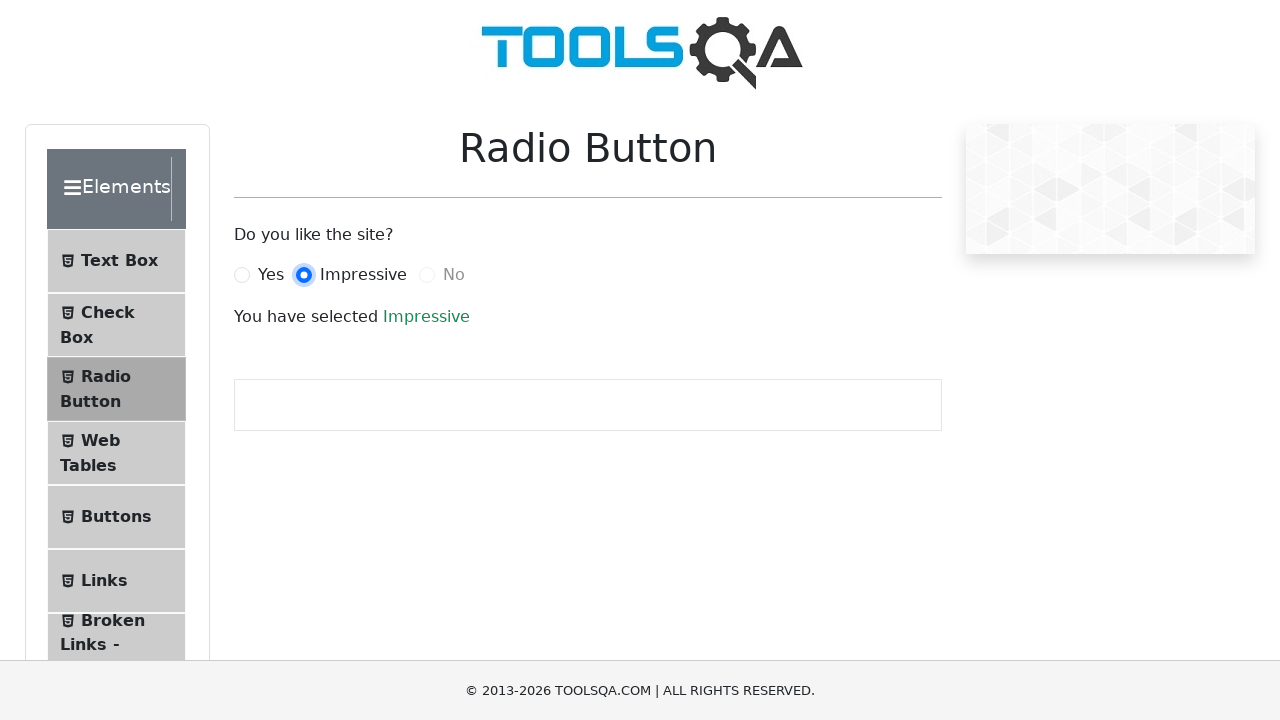